Navigates to the Rating documentation page and verifies the h1 heading text is correct

Starting URL: https://flowbite-svelte.com/docs/components/rating

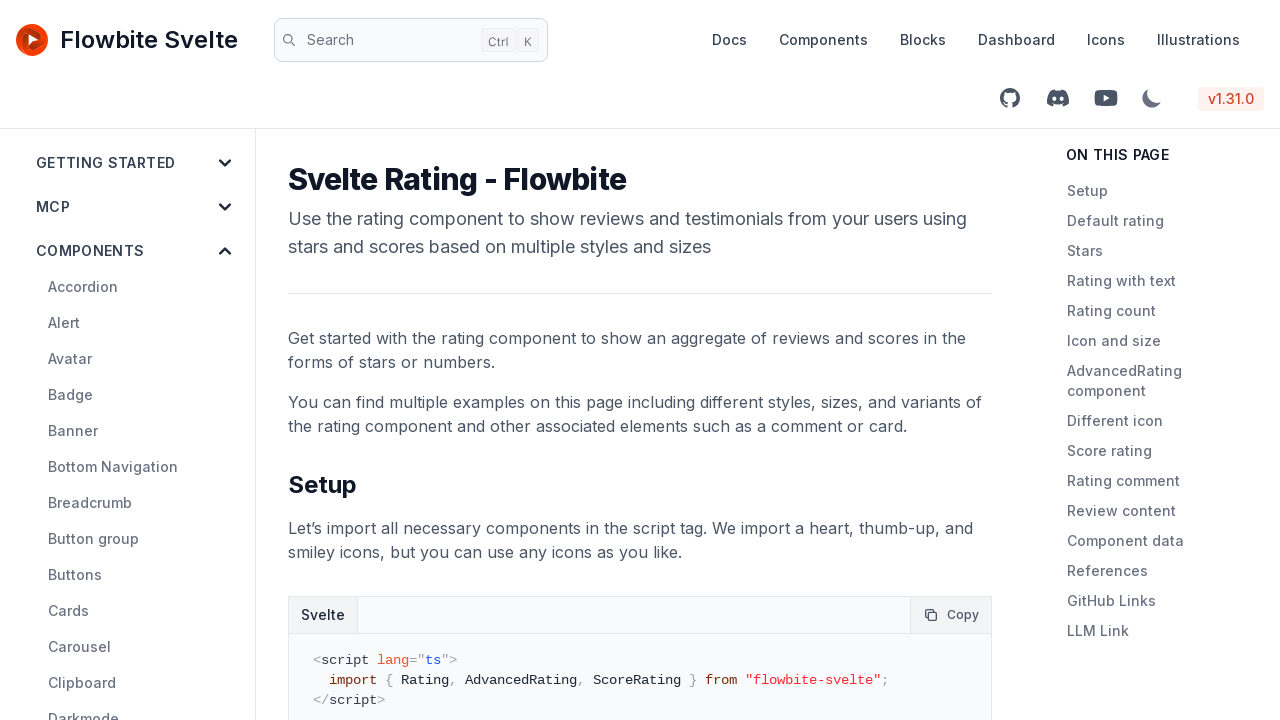

Navigated to Rating documentation page
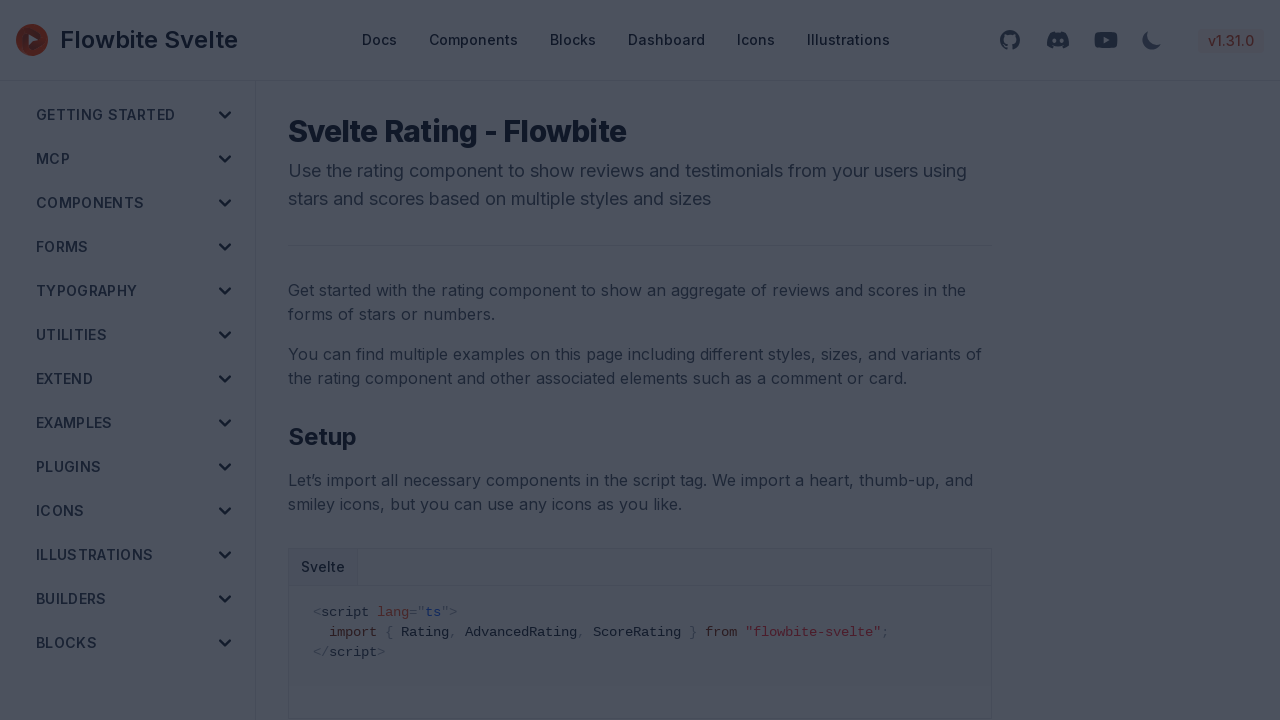

Located h1 element
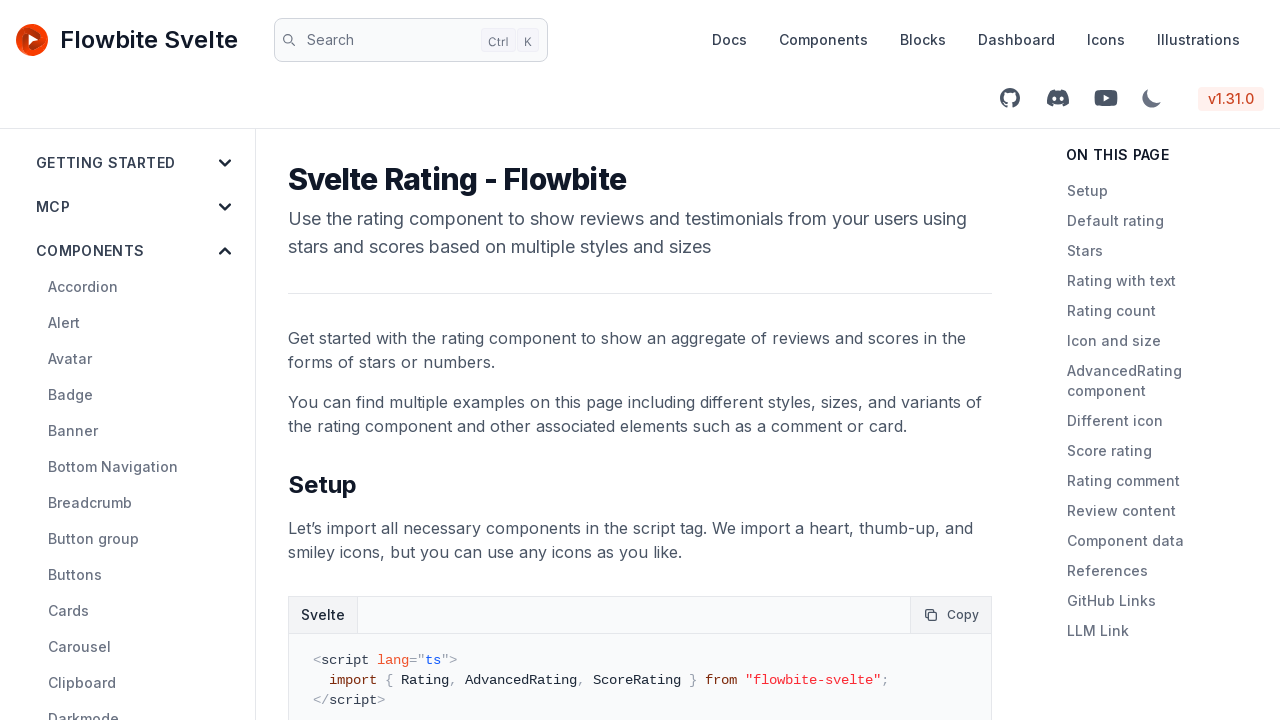

Waited for h1 element to be ready
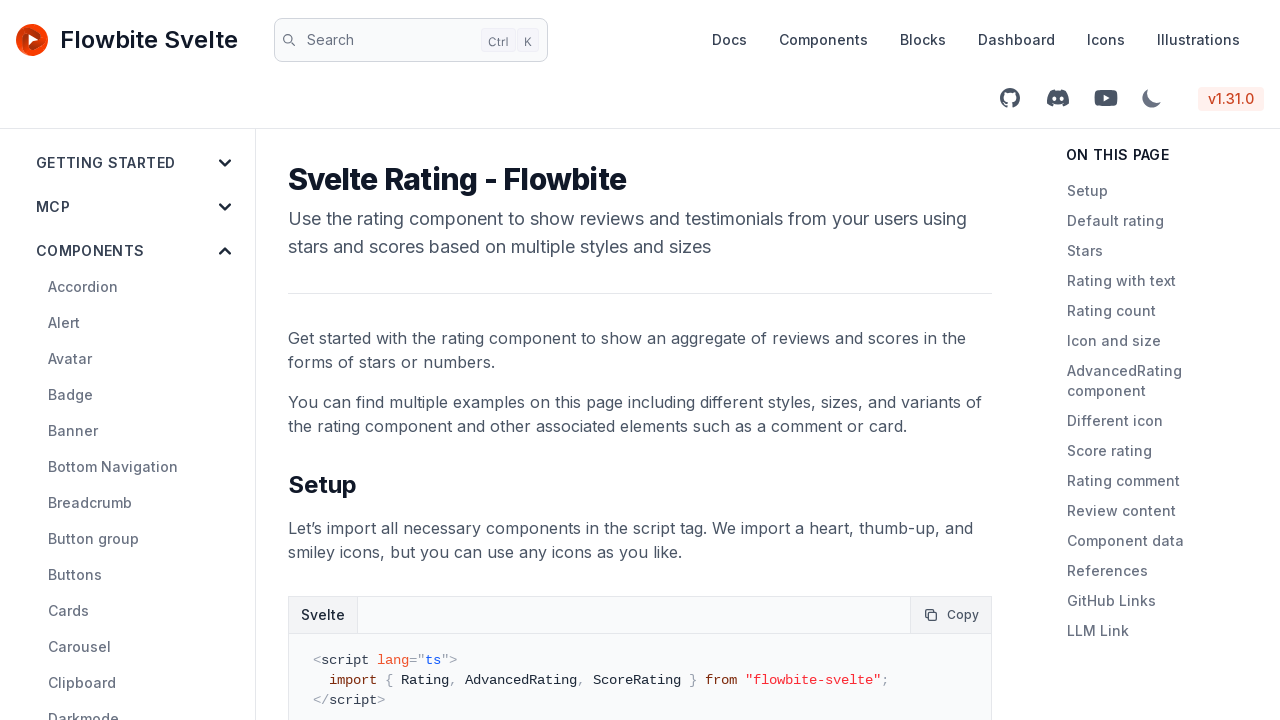

Verified h1 text content is 'Svelte Rating - Flowbite'
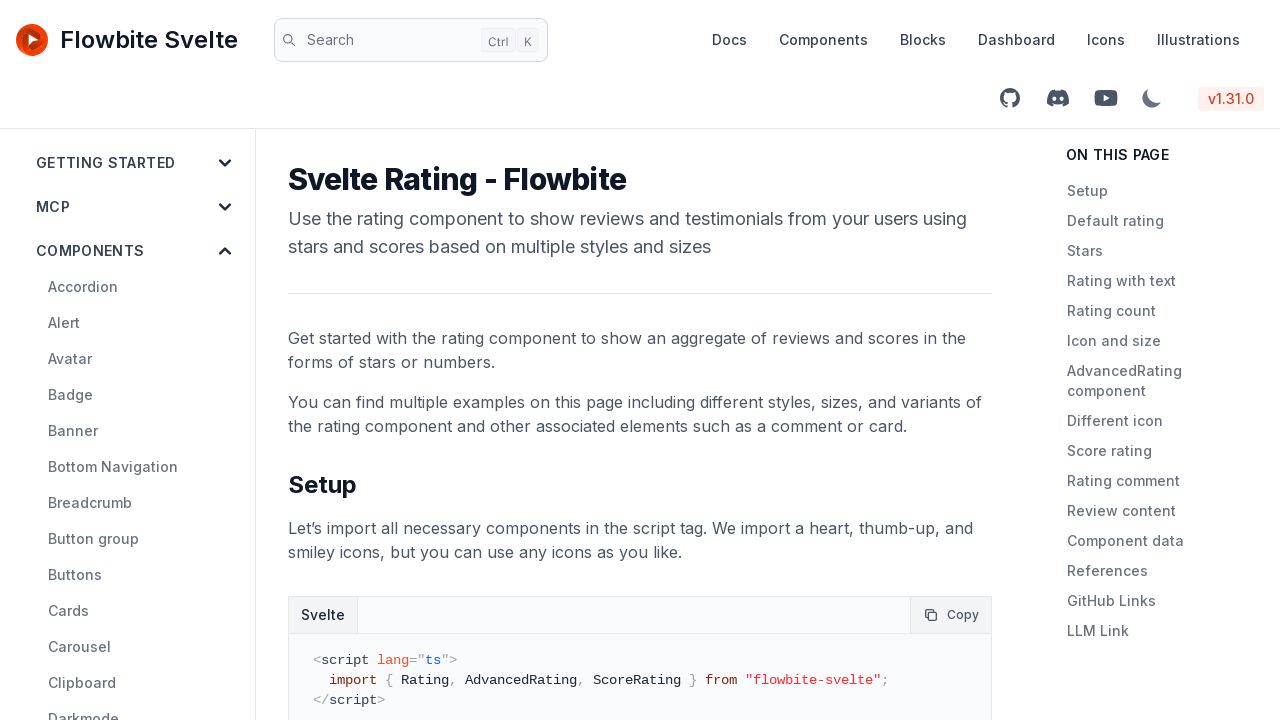

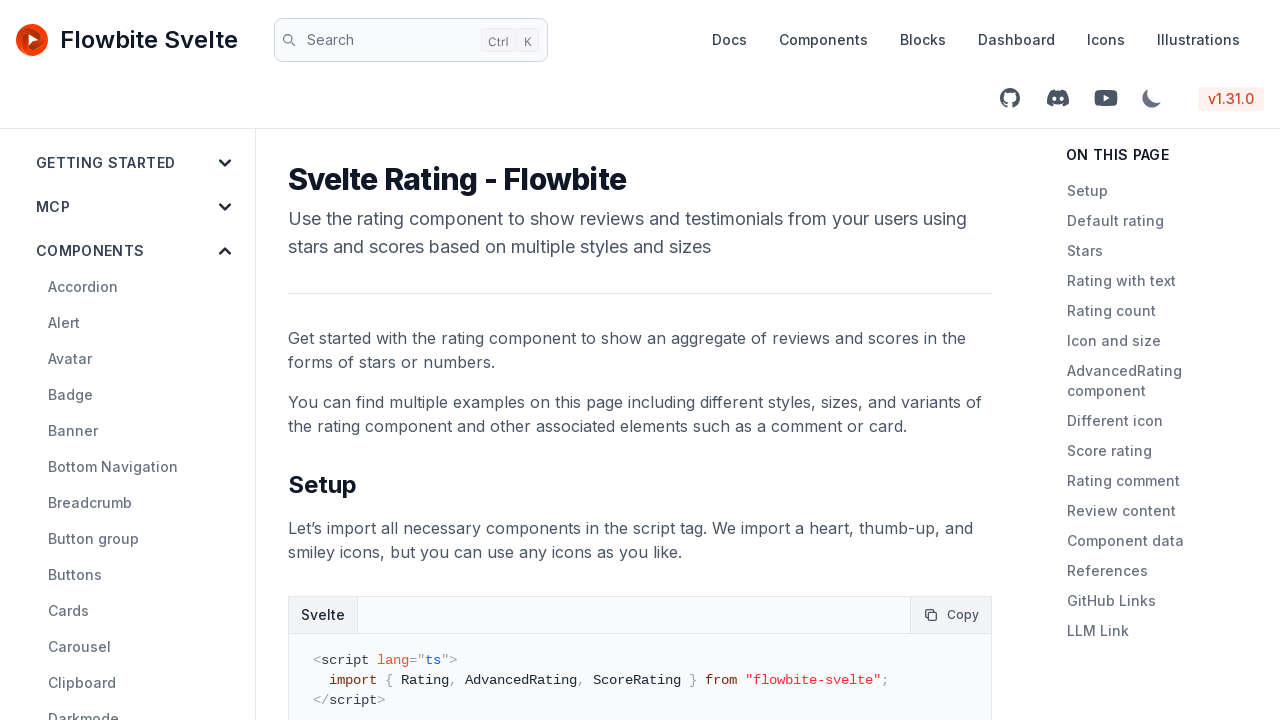